Tests that the currently applied filter is highlighted in the filter navigation

Starting URL: https://demo.playwright.dev/todomvc

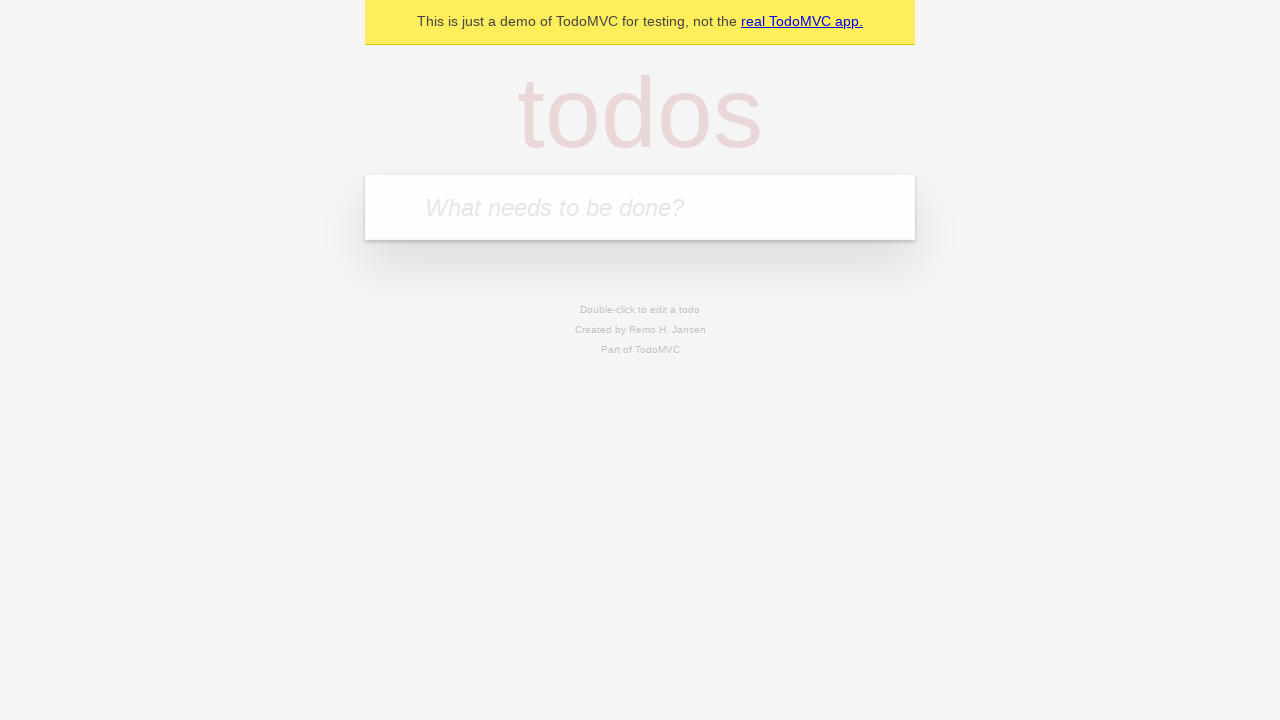

Filled new todo input with 'buy some cheese' on .new-todo
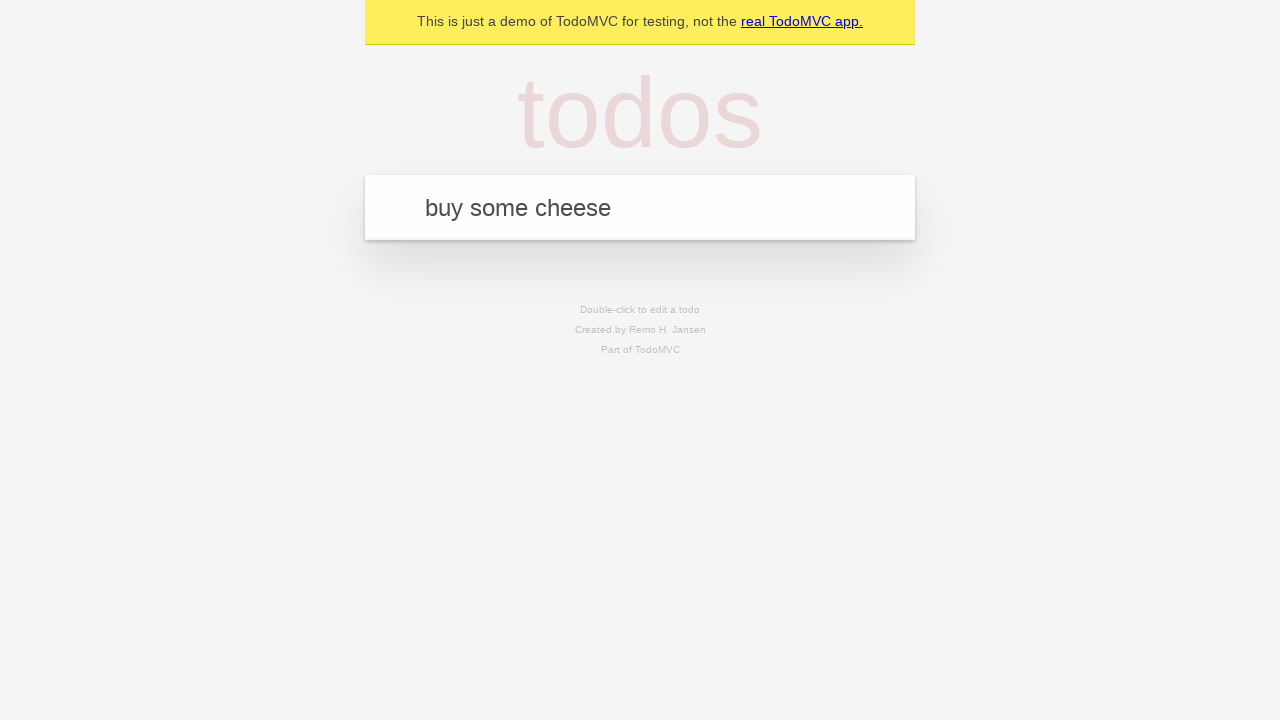

Pressed Enter to create first todo item on .new-todo
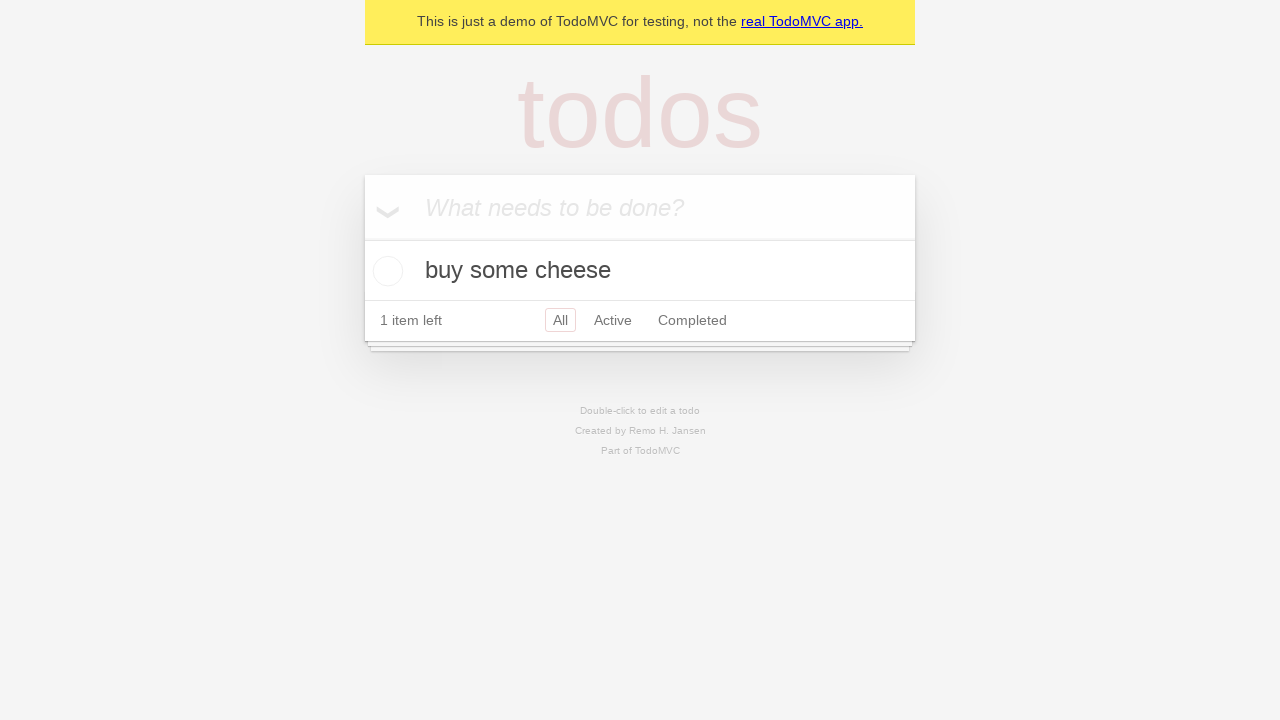

Filled new todo input with 'feed the cat' on .new-todo
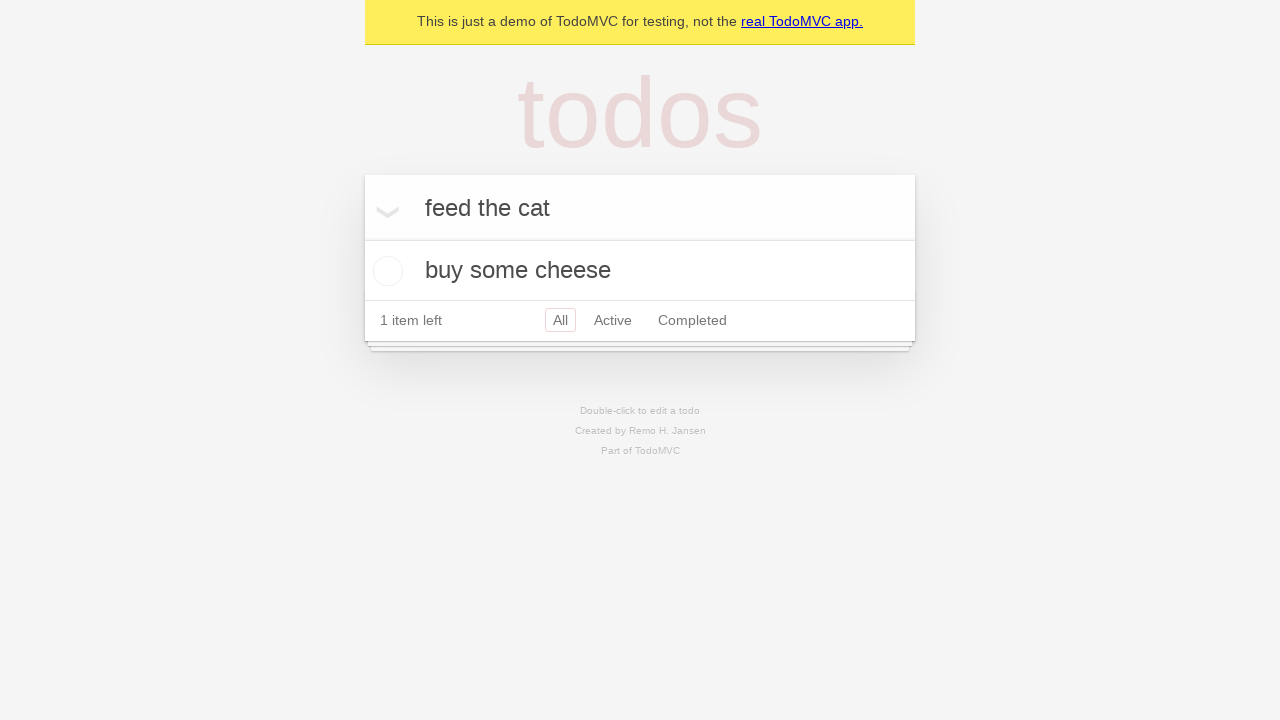

Pressed Enter to create second todo item on .new-todo
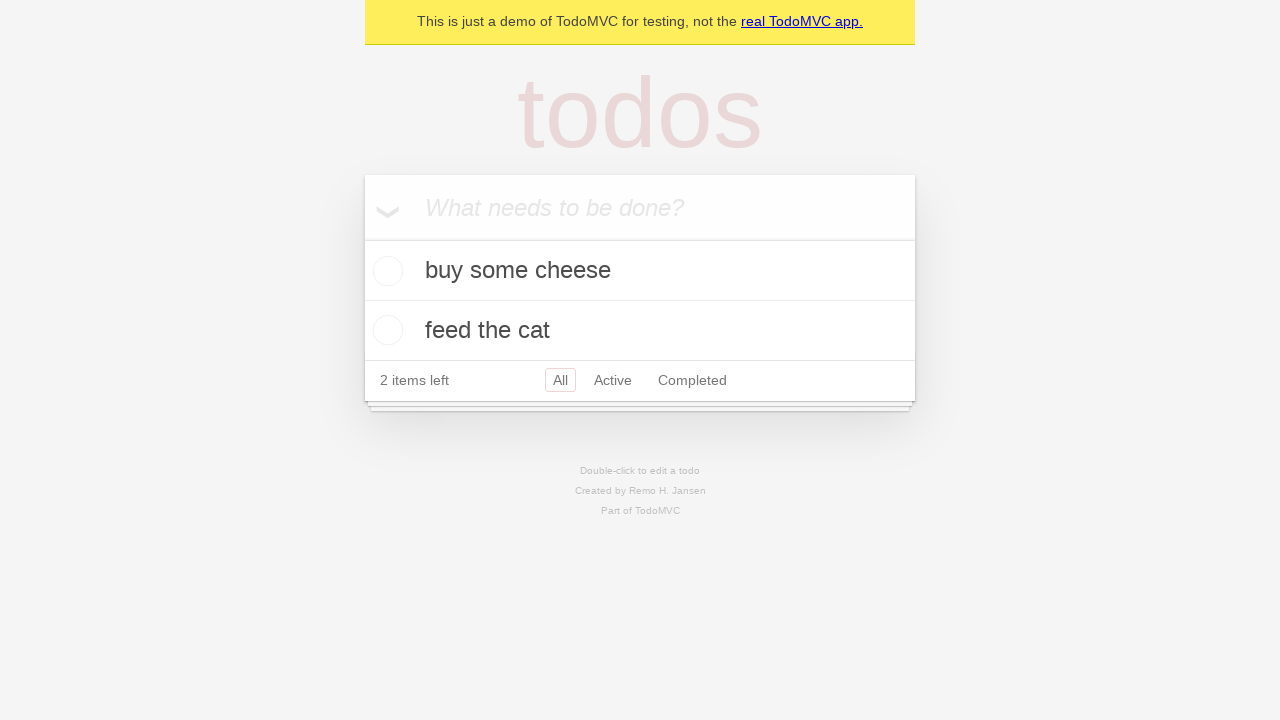

Filled new todo input with 'book a doctors appointment' on .new-todo
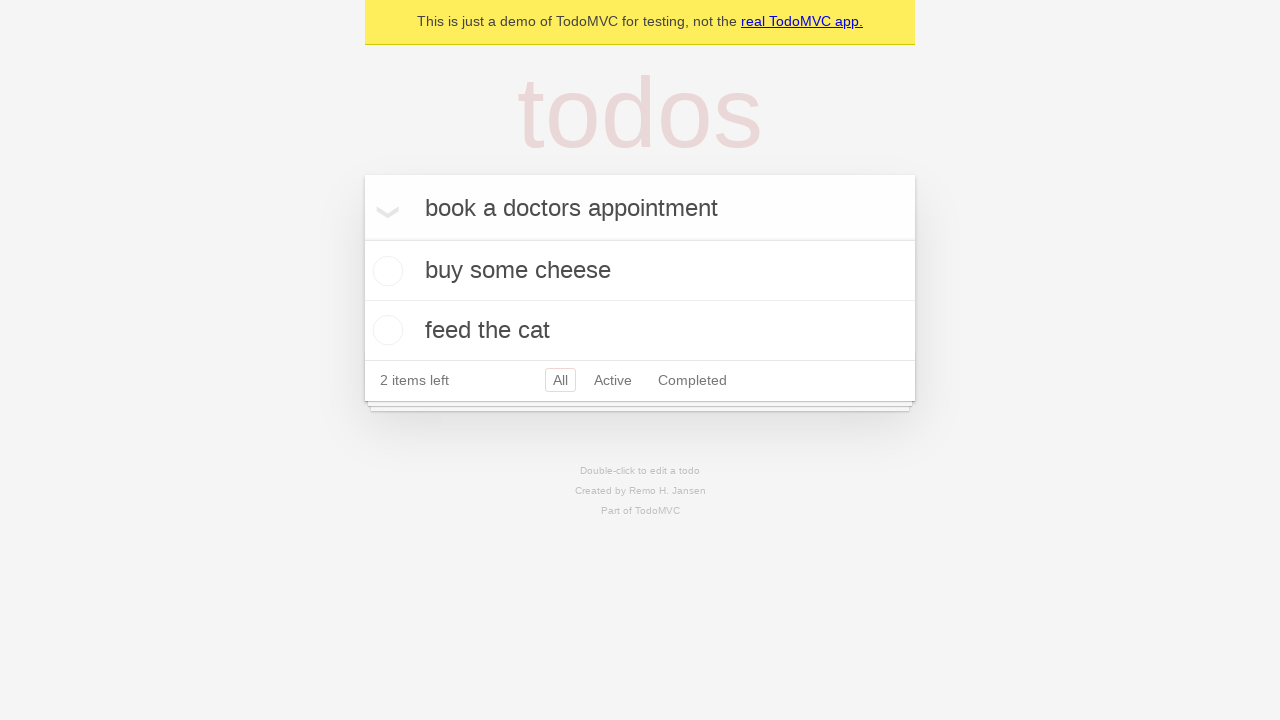

Pressed Enter to create third todo item on .new-todo
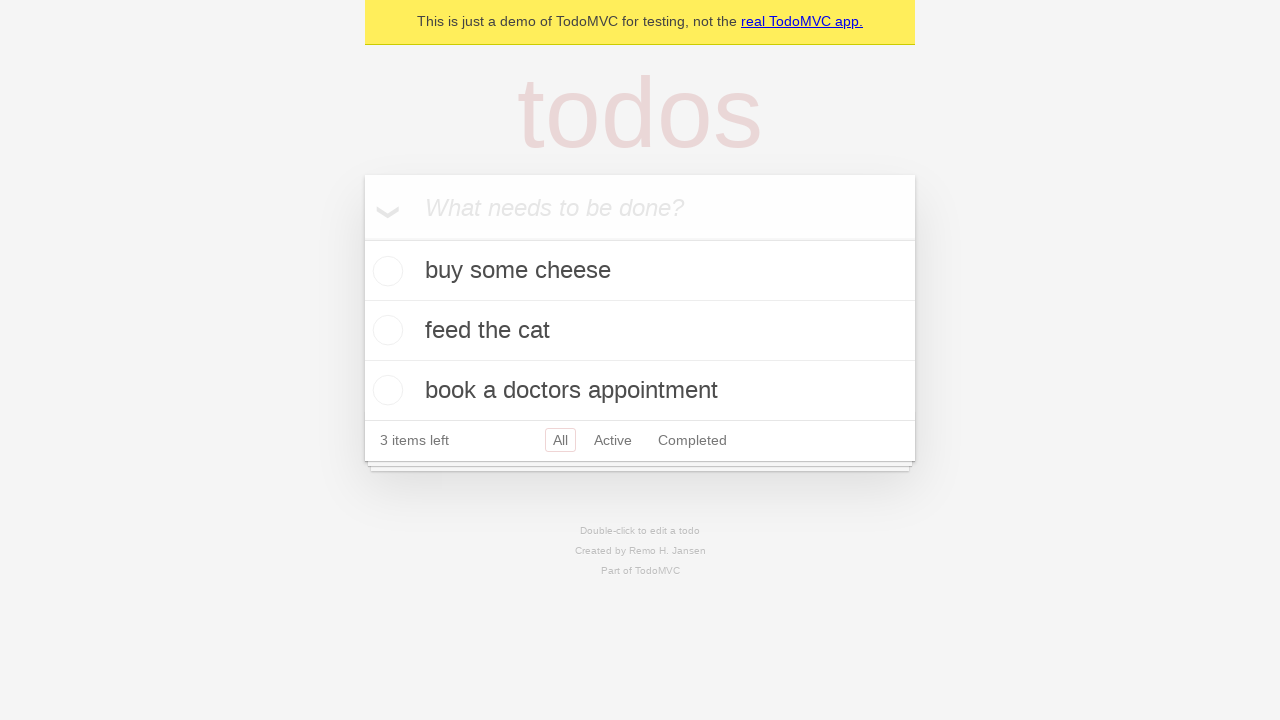

Clicked Active filter in filter navigation at (613, 440) on .filters >> text=Active
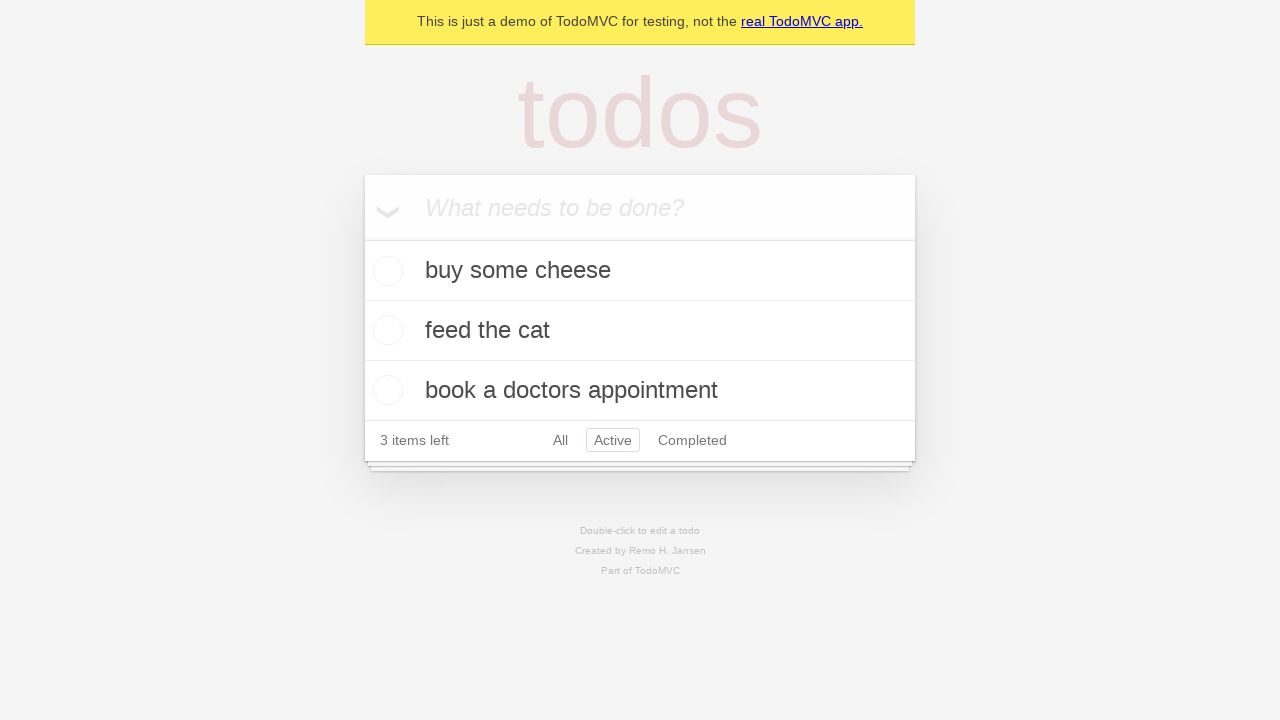

Clicked Completed filter in filter navigation at (692, 440) on .filters >> text=Completed
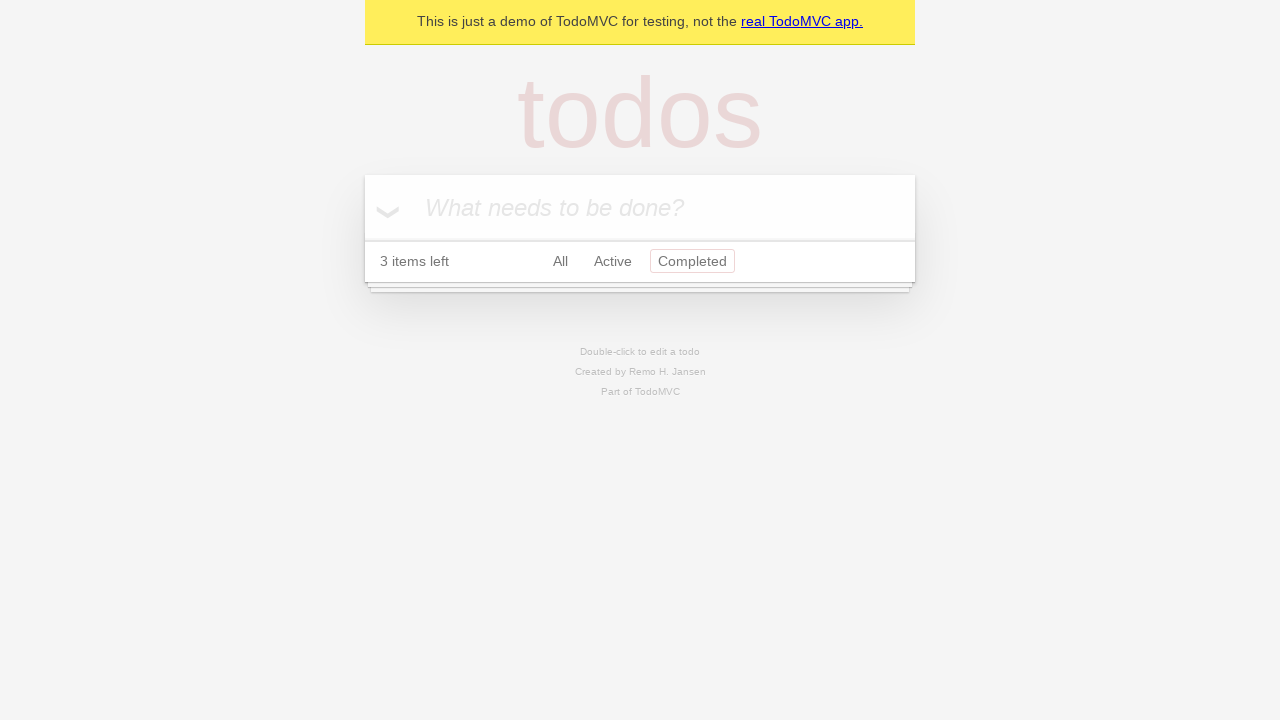

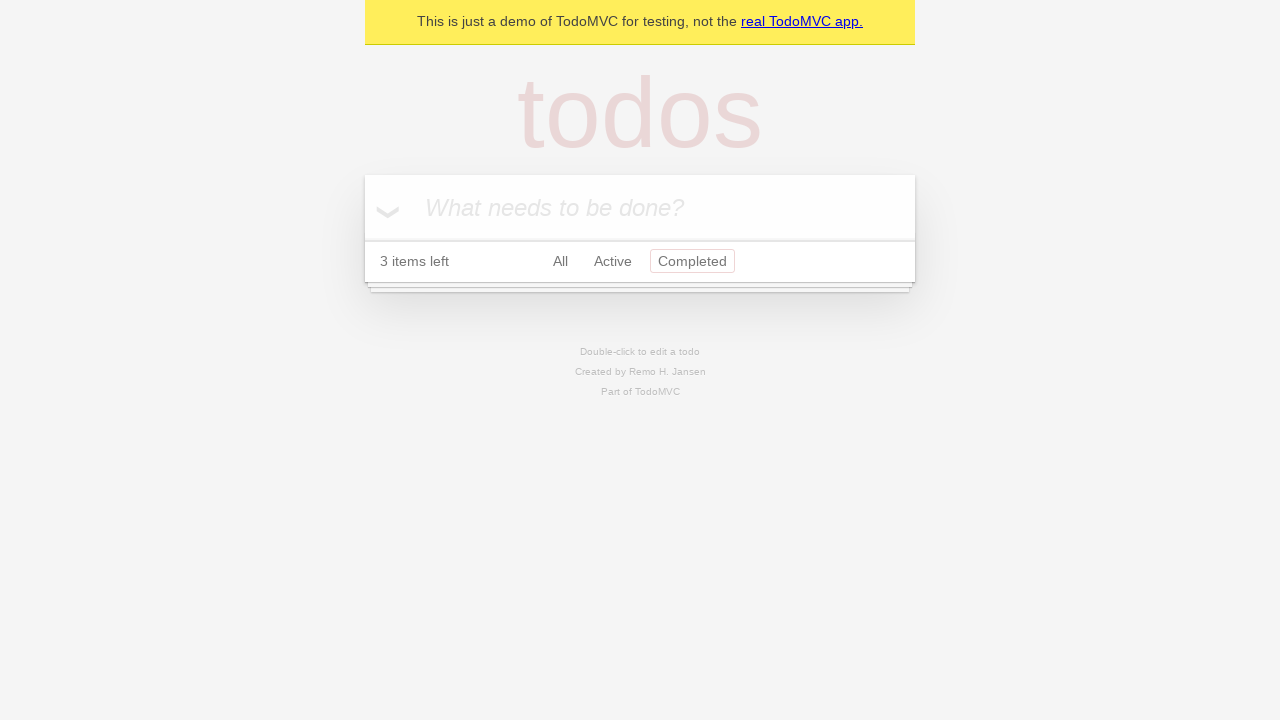